Tests JavaScript confirm alert by clicking a button to trigger the alert and then dismissing it

Starting URL: https://automationfc.github.io/basic-form

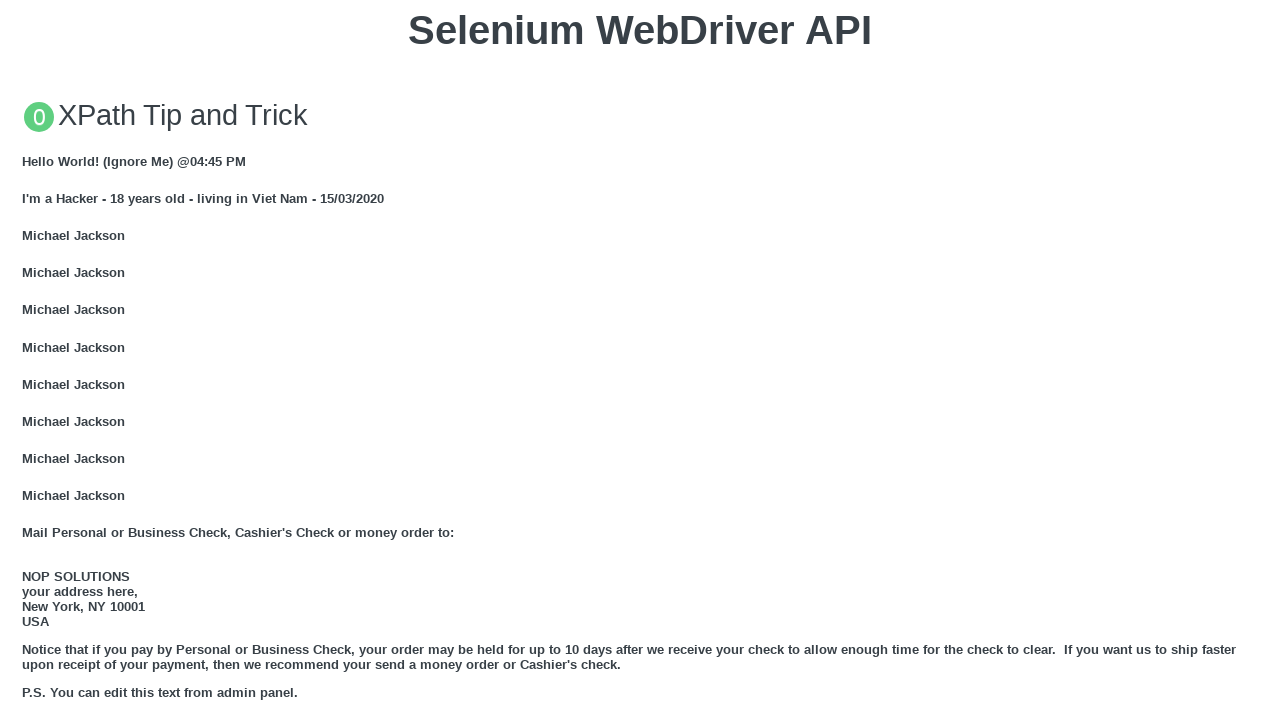

Clicked button to trigger JavaScript confirm alert at (640, 360) on xpath=//button[text()='Click for JS Confirm']
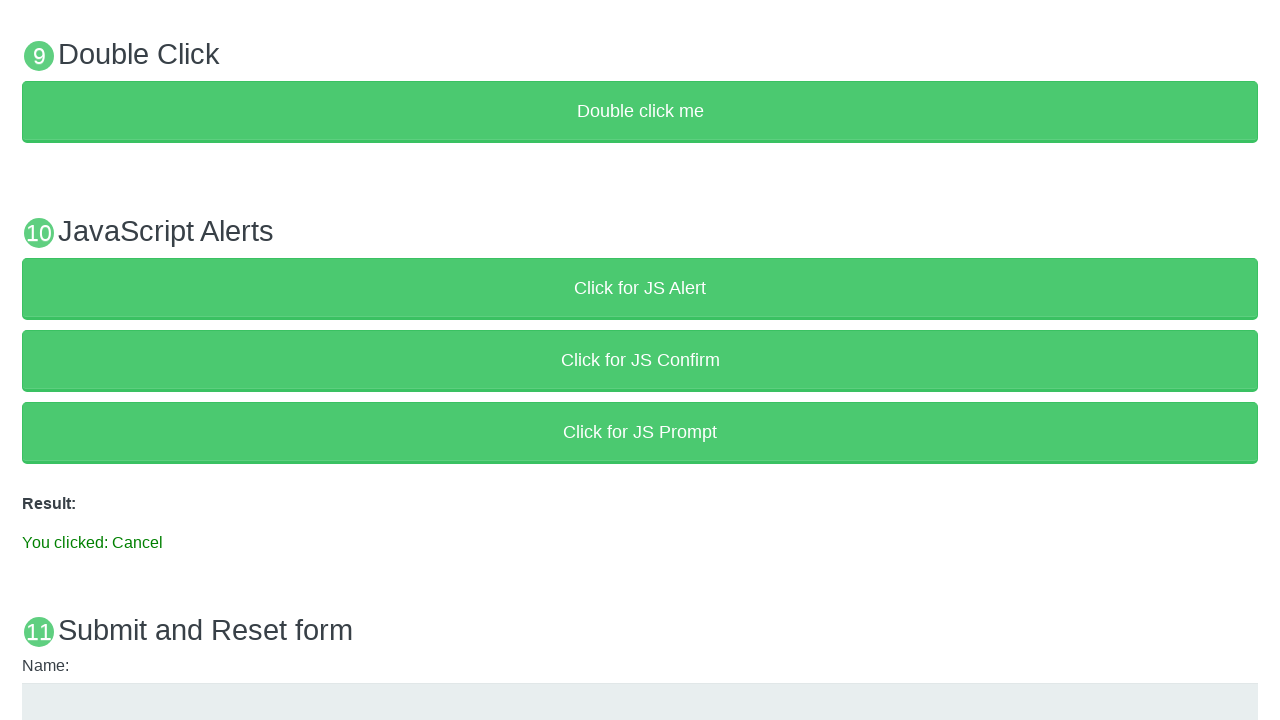

Set up dialog handler to dismiss confirm alert
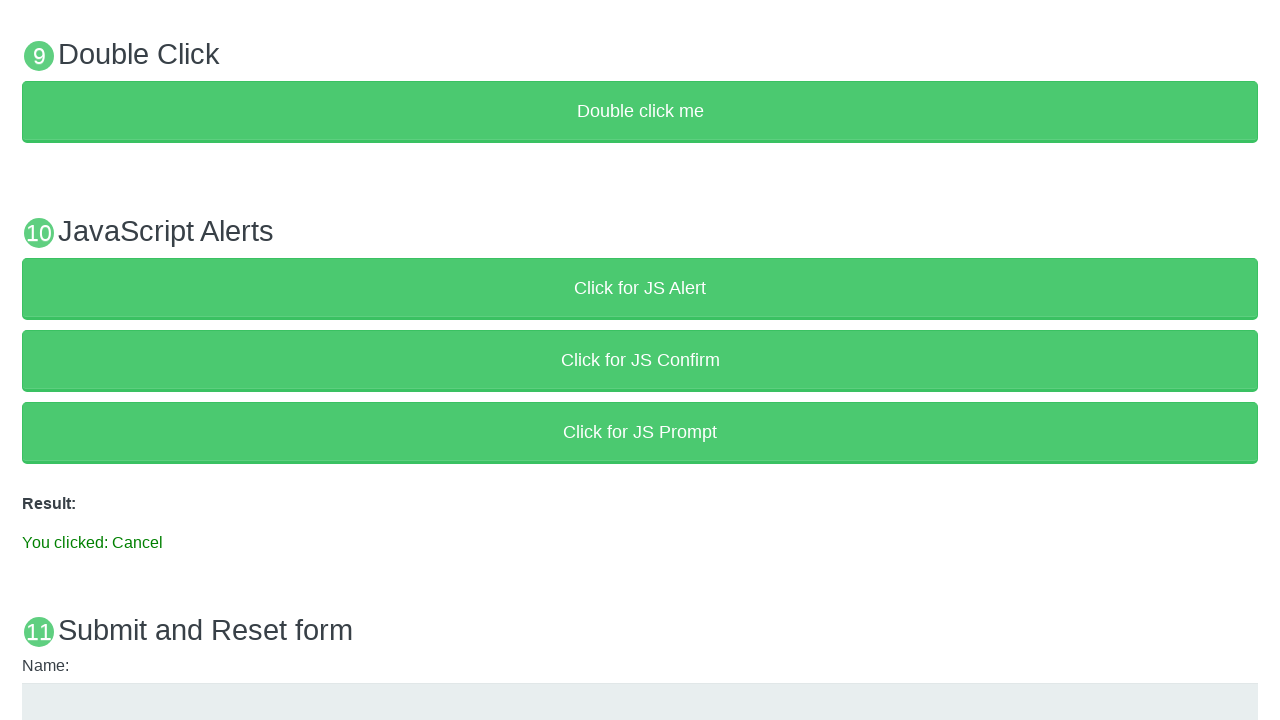

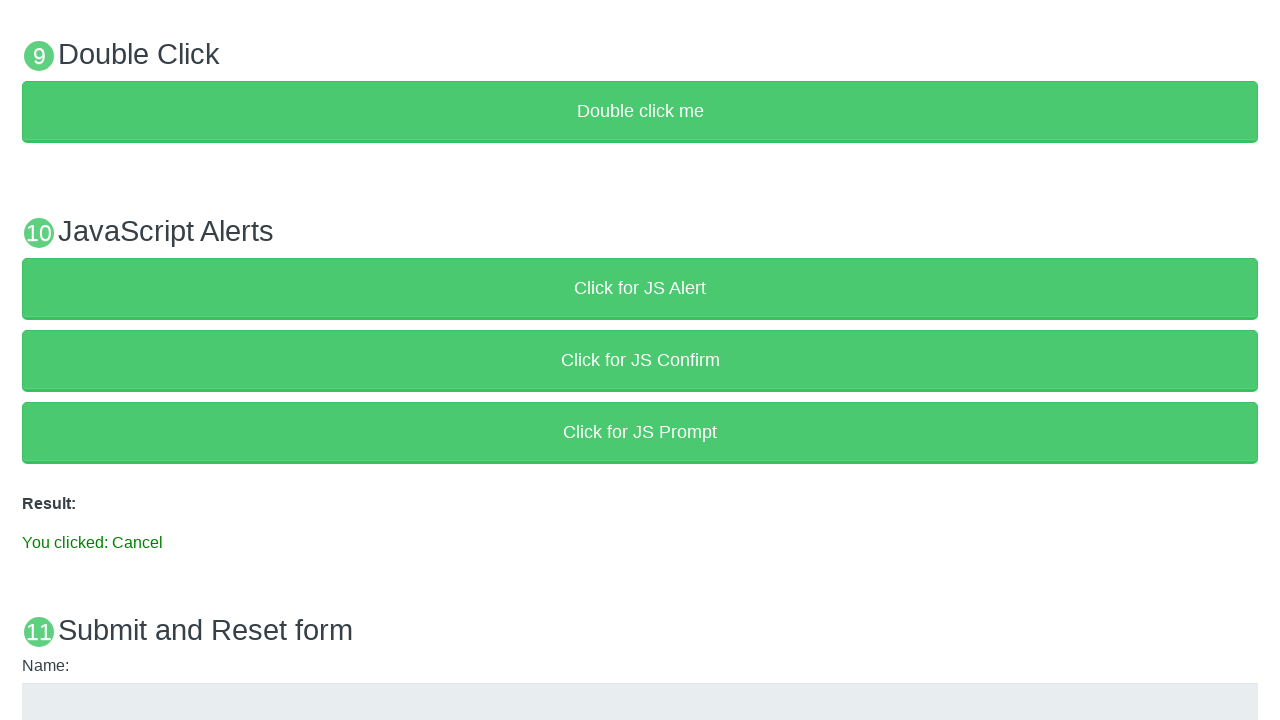